Tests various form elements on a practice automation page including radio buttons, text input field, and dropdown selection with multiple selection methods

Starting URL: https://rahulshettyacademy.com/AutomationPractice/

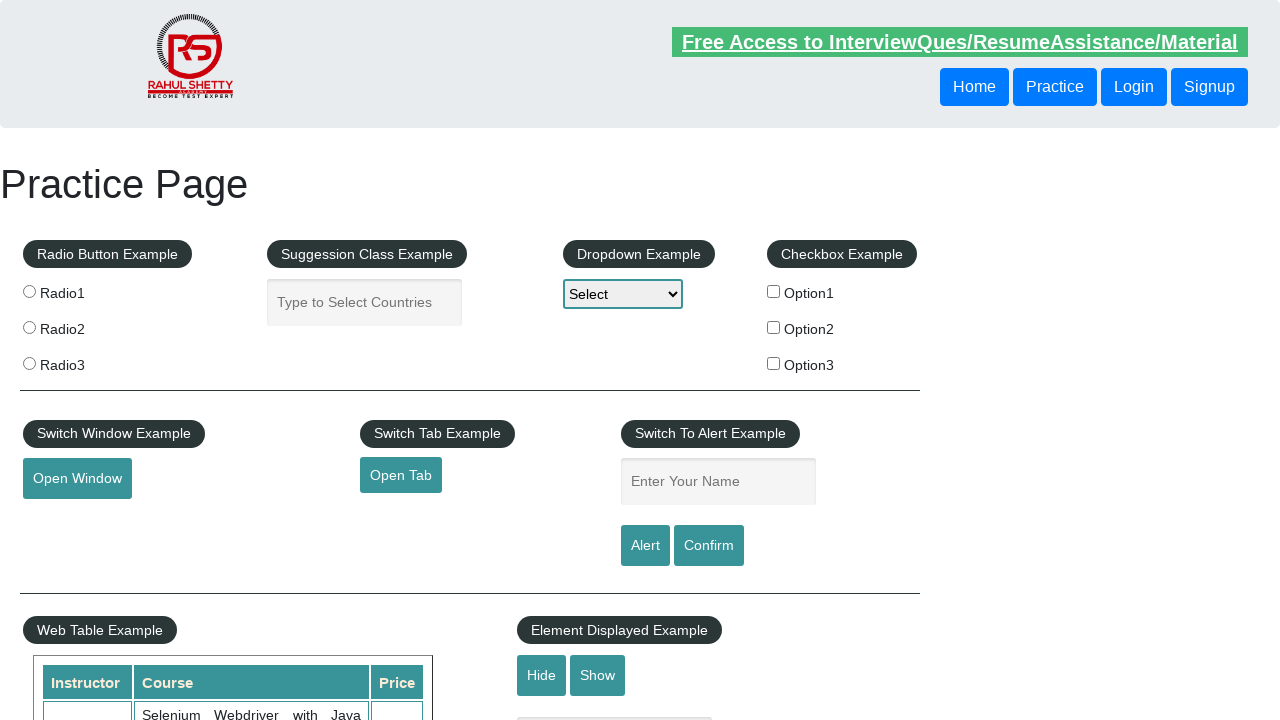

Waited for first radio button to be available
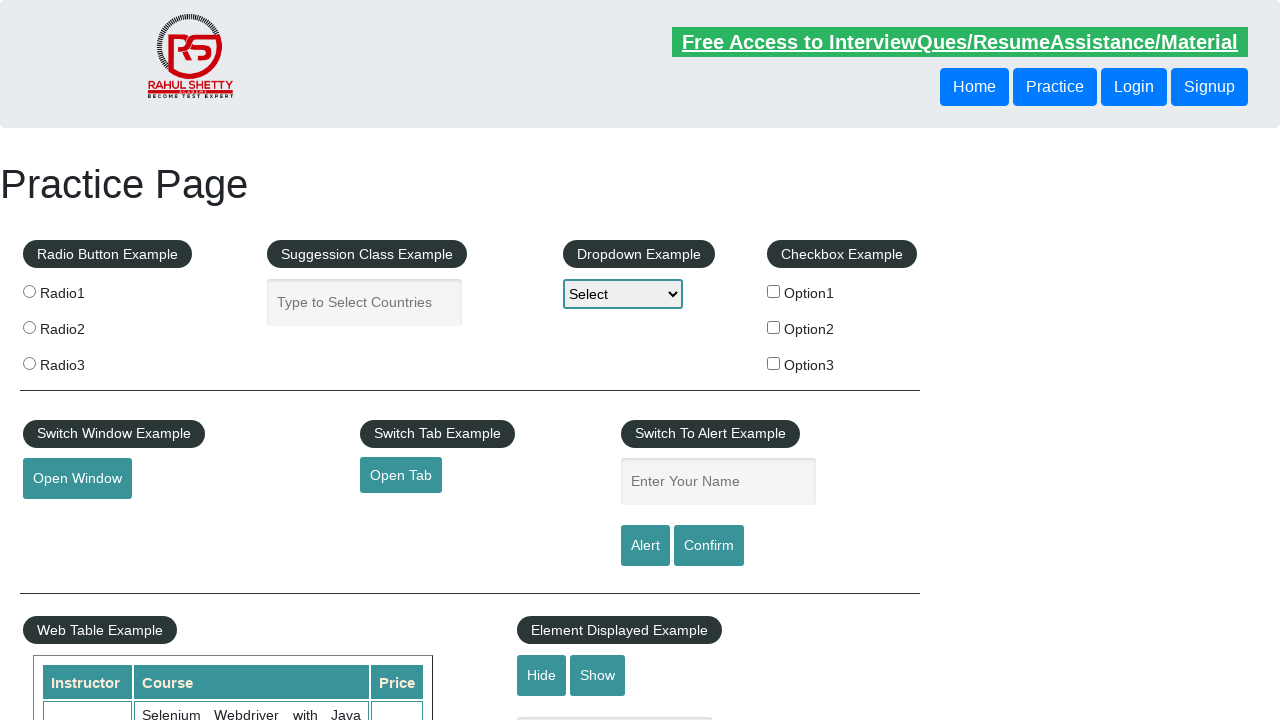

Clicked first radio button at (29, 291) on input[name='radioButton']
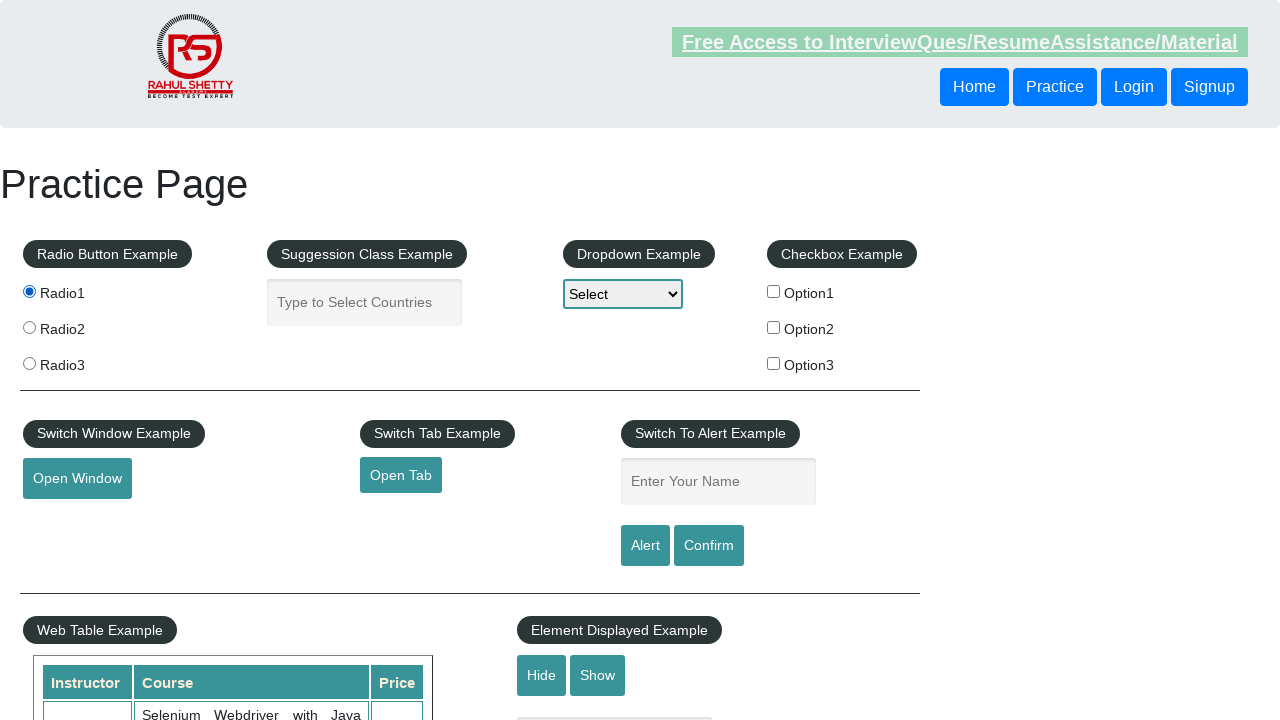

Clicked second radio button at (29, 327) on xpath=//*[@id='radio-btn-example']/fieldset/label[2]/input
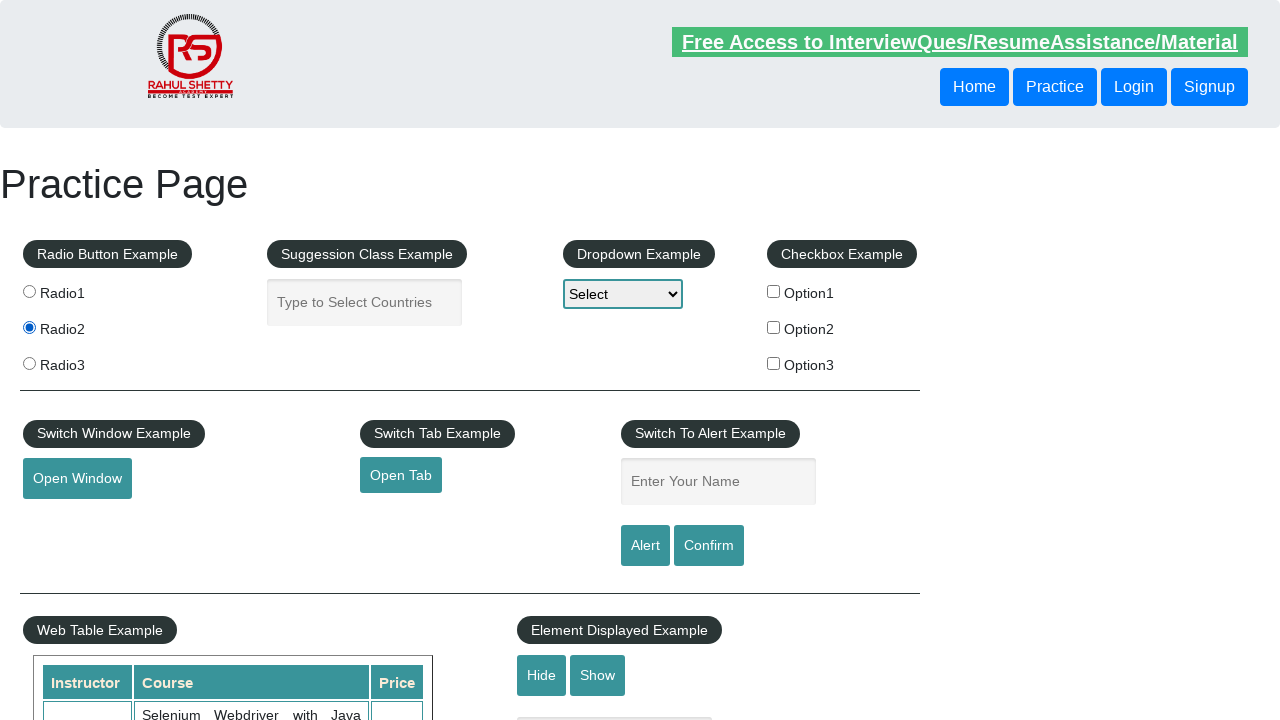

Filled autocomplete field with 'Larry' on #autocomplete
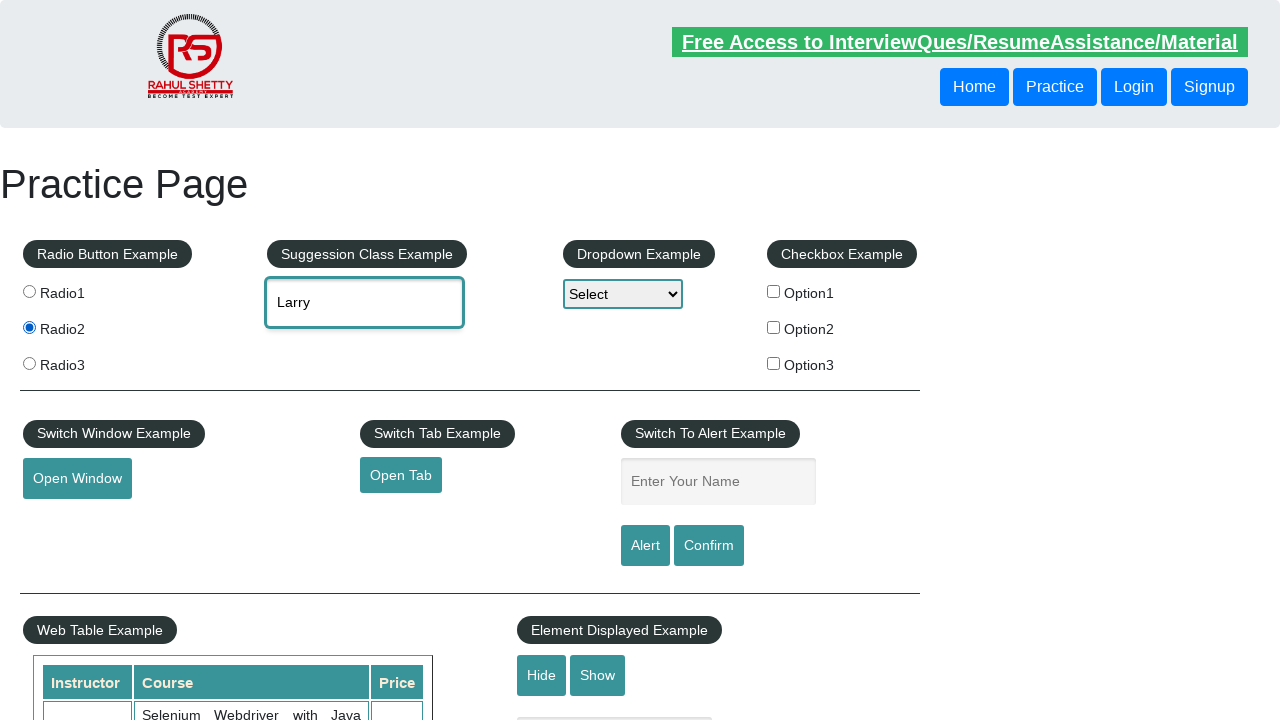

Clicked dropdown to open it at (623, 294) on #dropdown-class-example
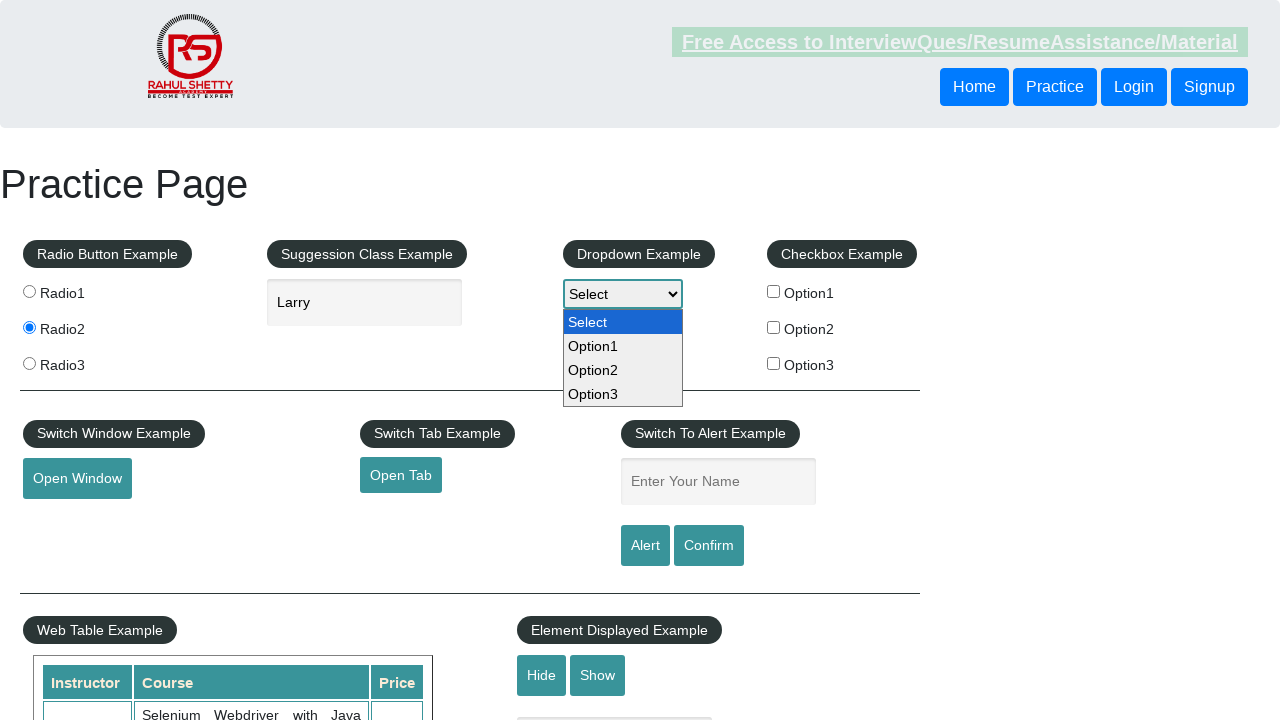

Selected Option3 by index from dropdown on #dropdown-class-example
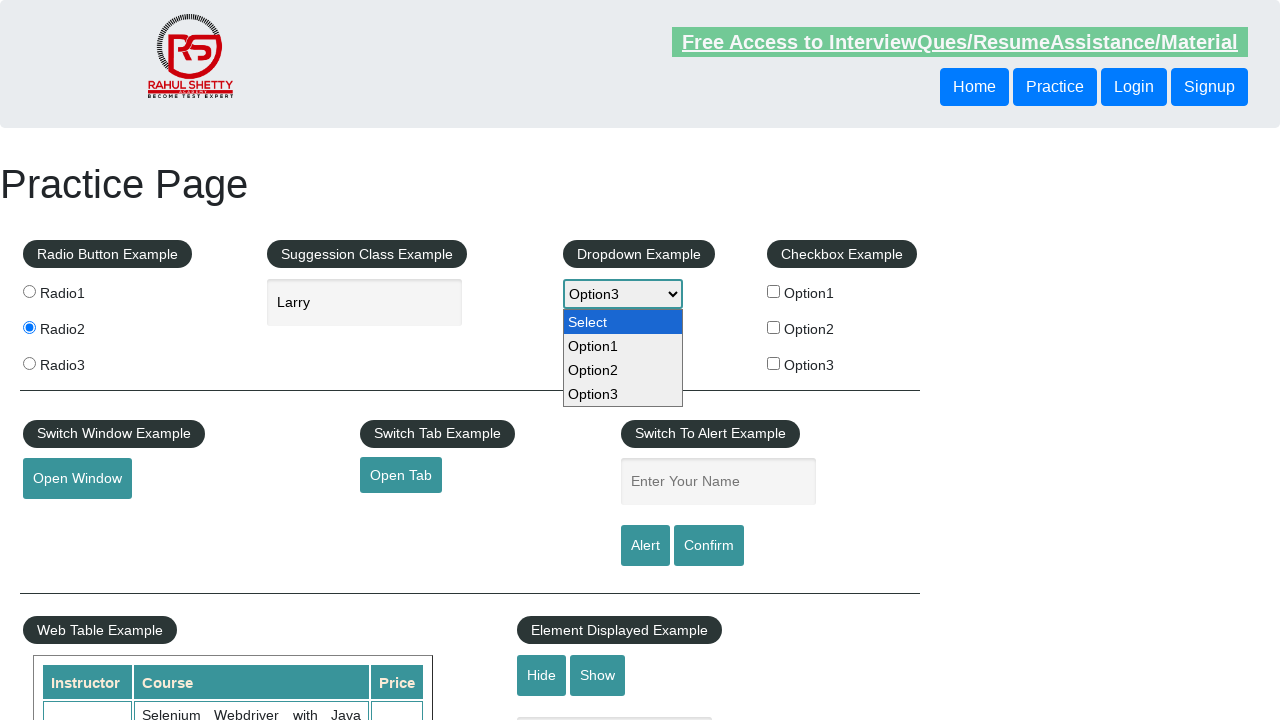

Selected option2 by value from dropdown on #dropdown-class-example
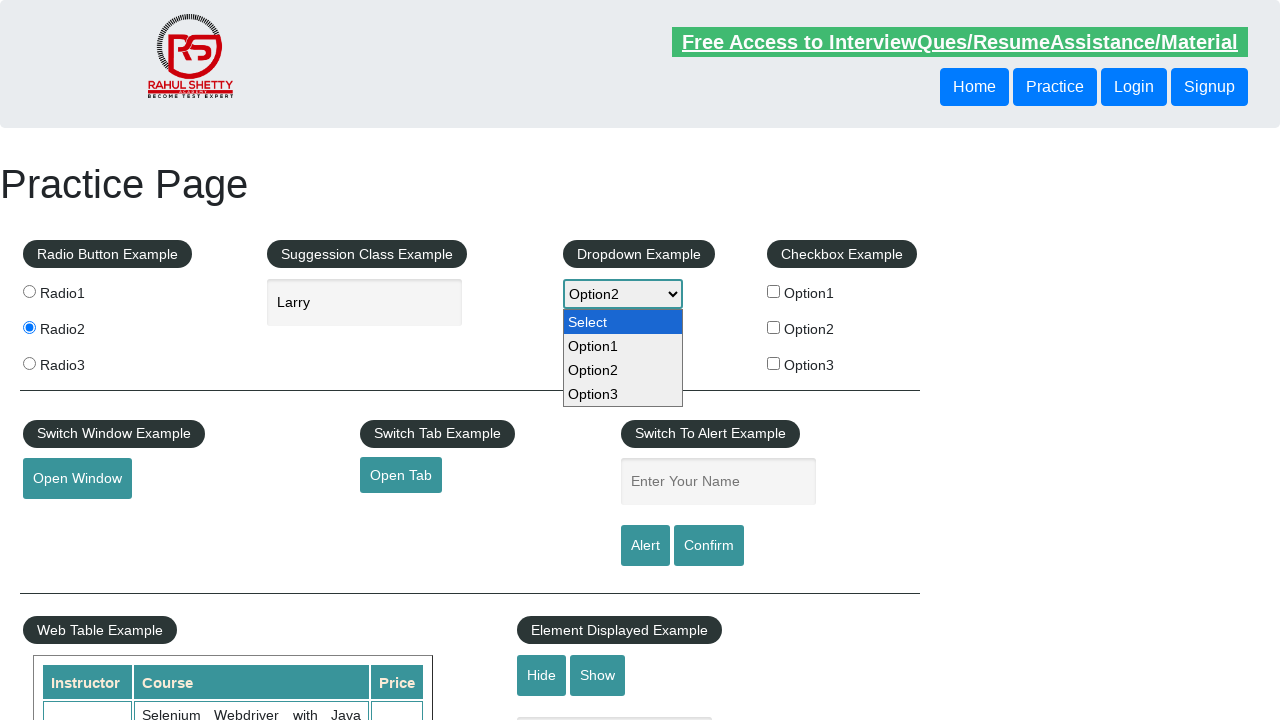

Selected Option1 by visible text from dropdown on #dropdown-class-example
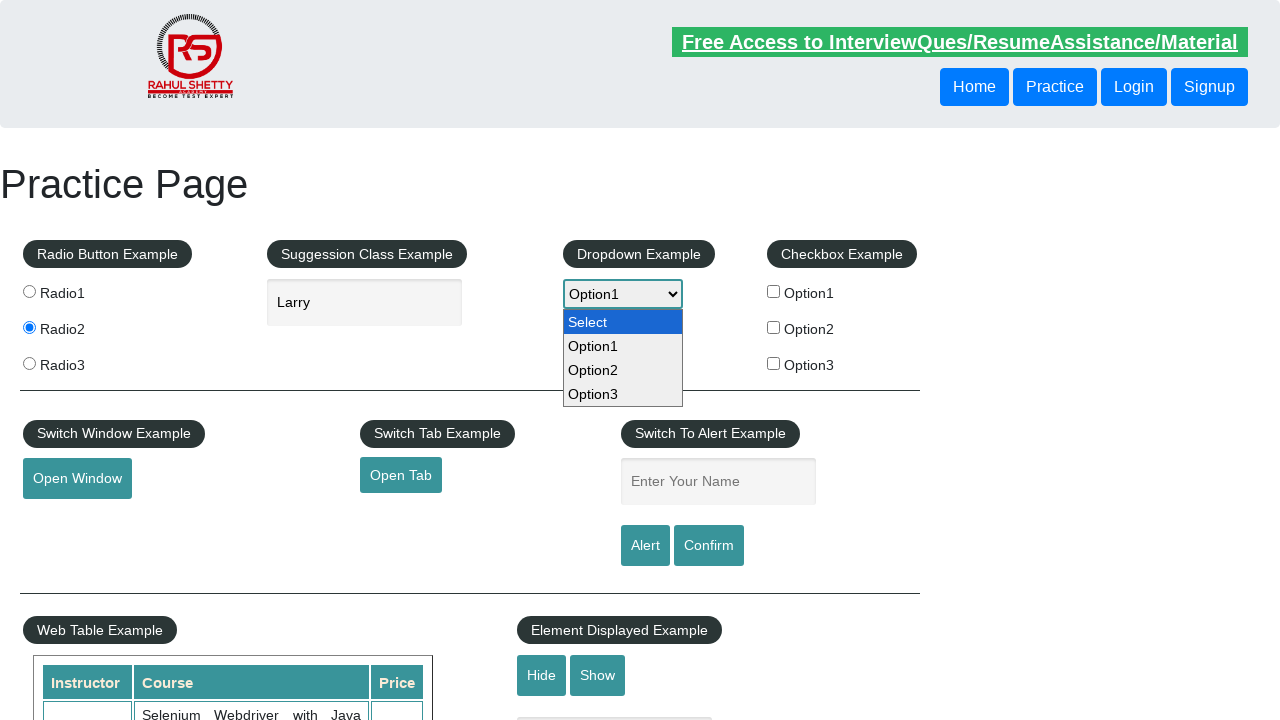

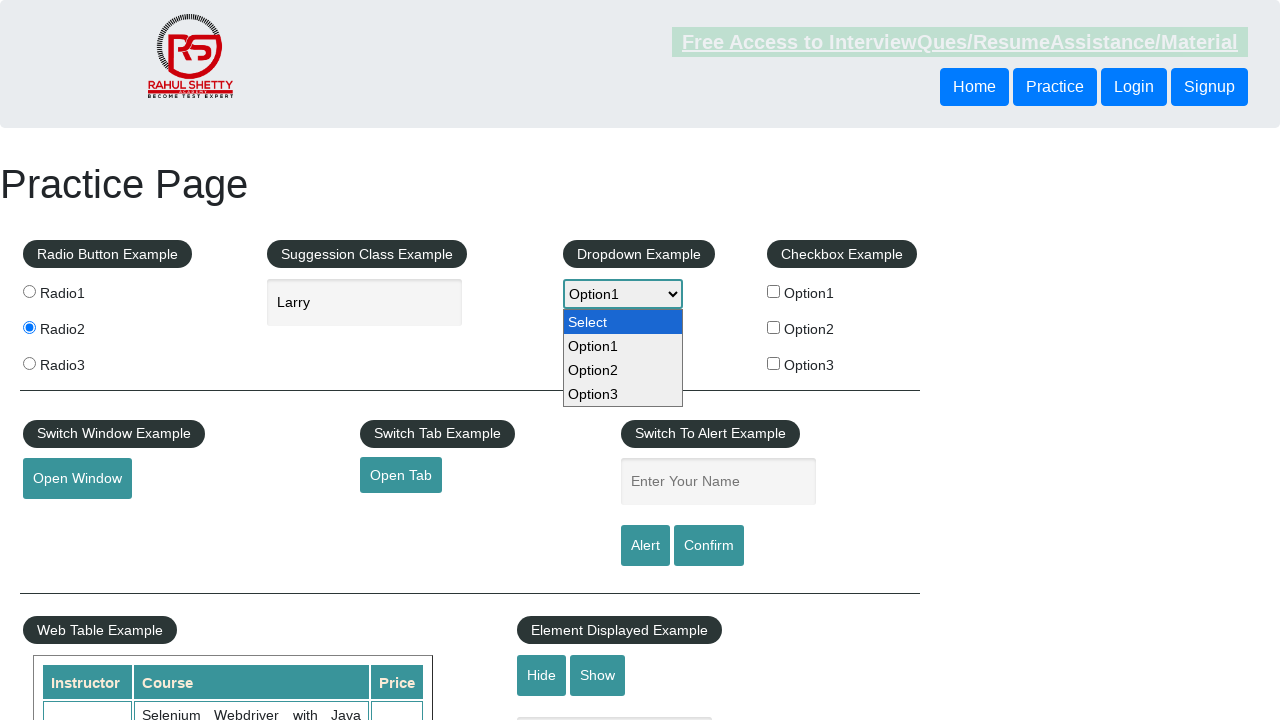